Tests modal dialog functionality on DemoQA by navigating to the Alerts, Frame & Windows section, opening small and large modal dialogs, and closing them.

Starting URL: https://demoqa.com/

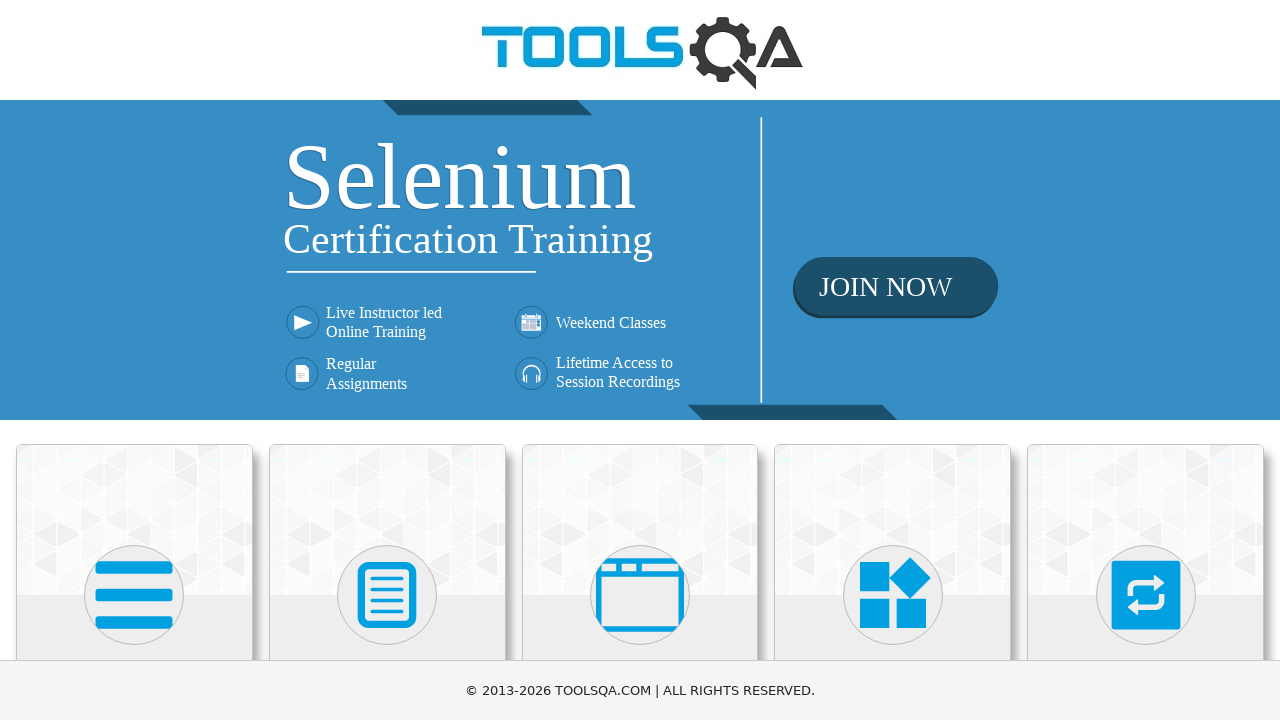

Clicked on 'Alerts, Frame & Windows' card at (640, 360) on xpath=//*[@class='category-cards']//h5[contains(text(),'Alerts, Frame & Windows'
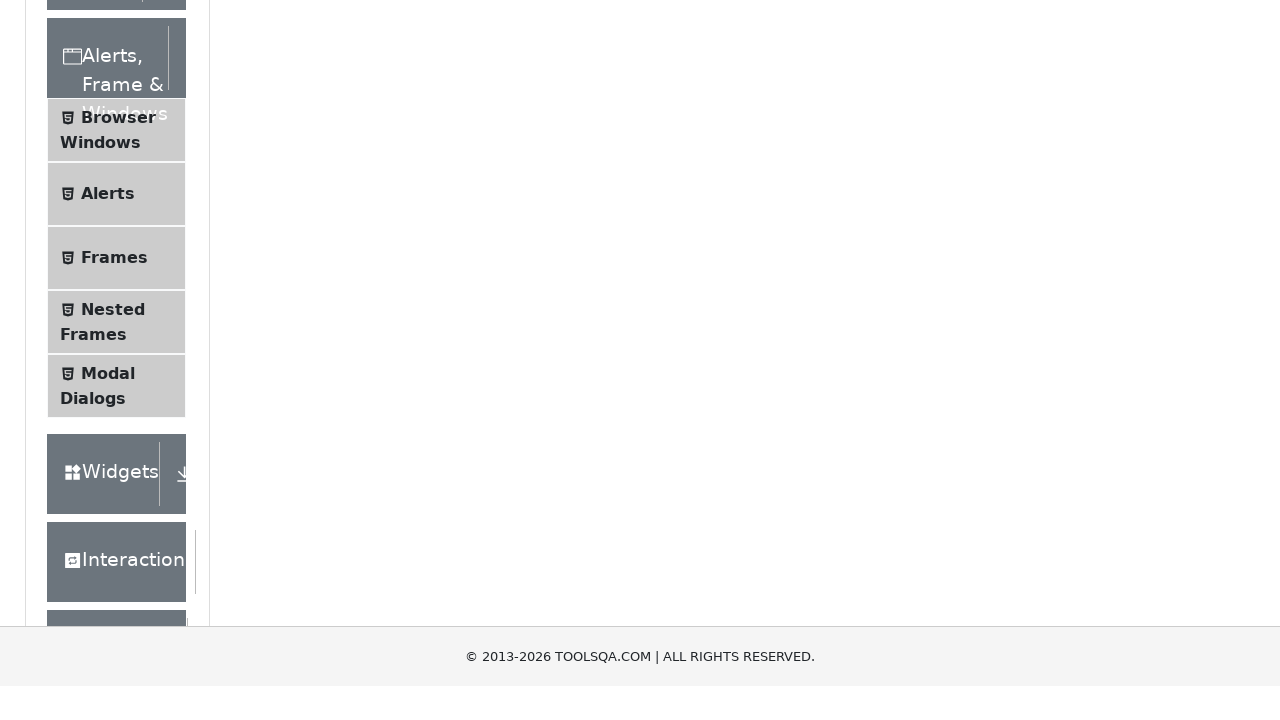

Clicked on 'Modal Dialogs' menu item at (108, 348) on xpath=//span[@class='text' and contains(text(),'Modal Dialogs')]
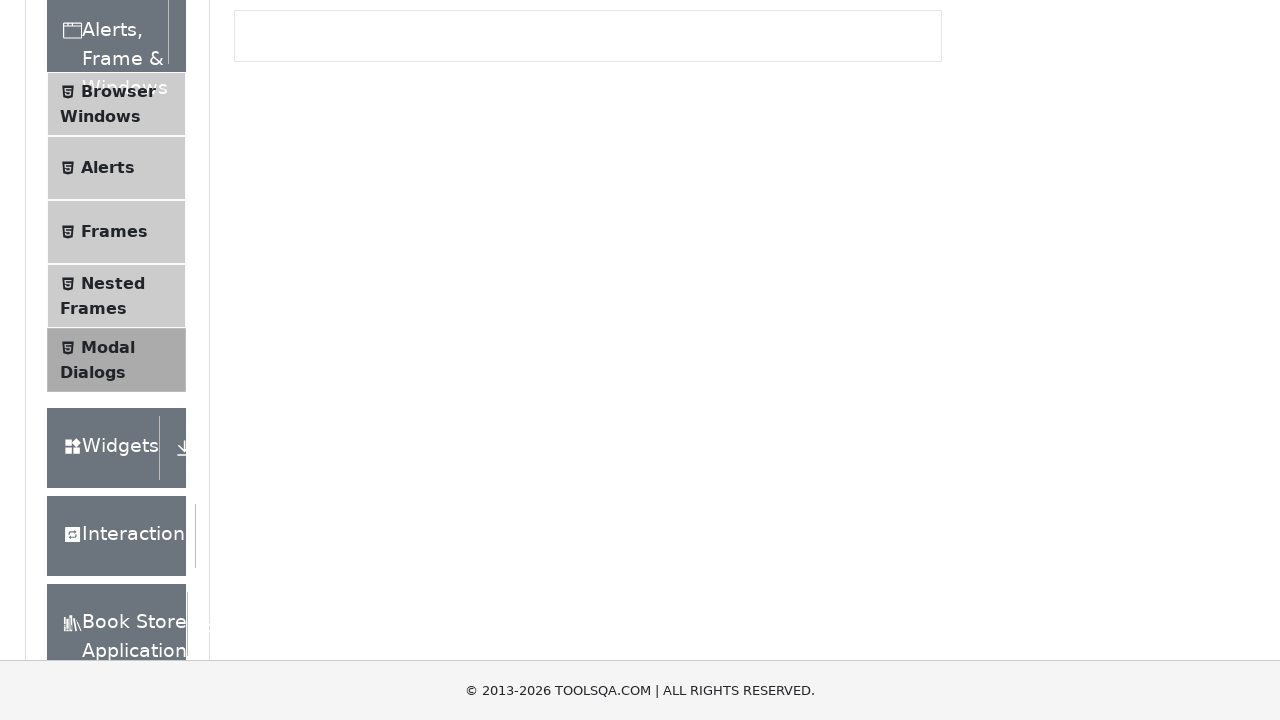

Scrolled down 350px to view modal buttons
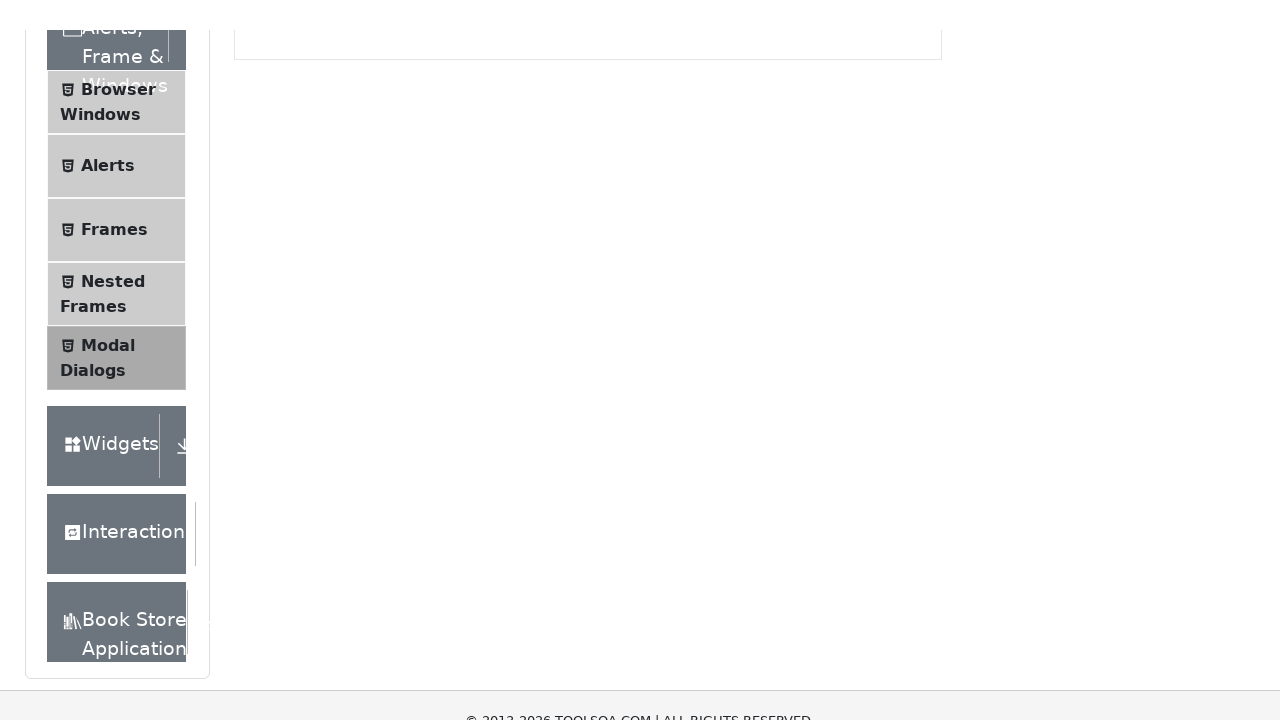

Clicked button to open small modal dialog at (296, 274) on #showSmallModal
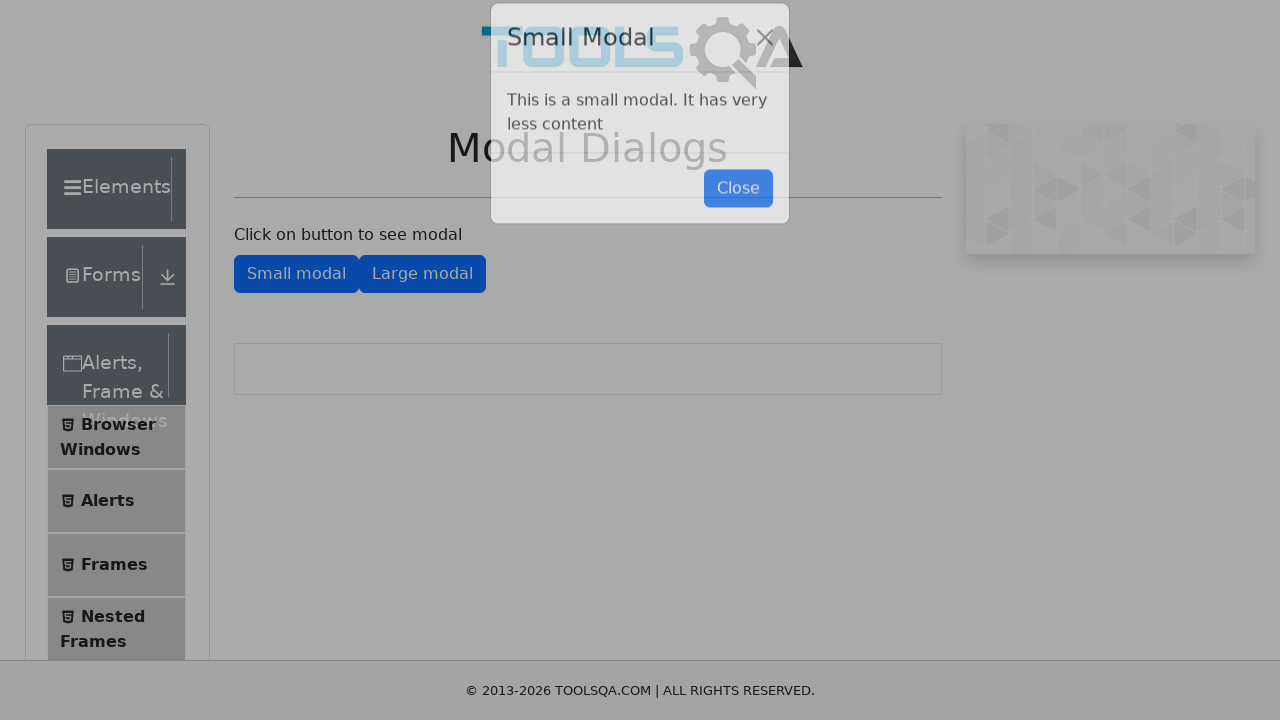

Small modal dialog appeared
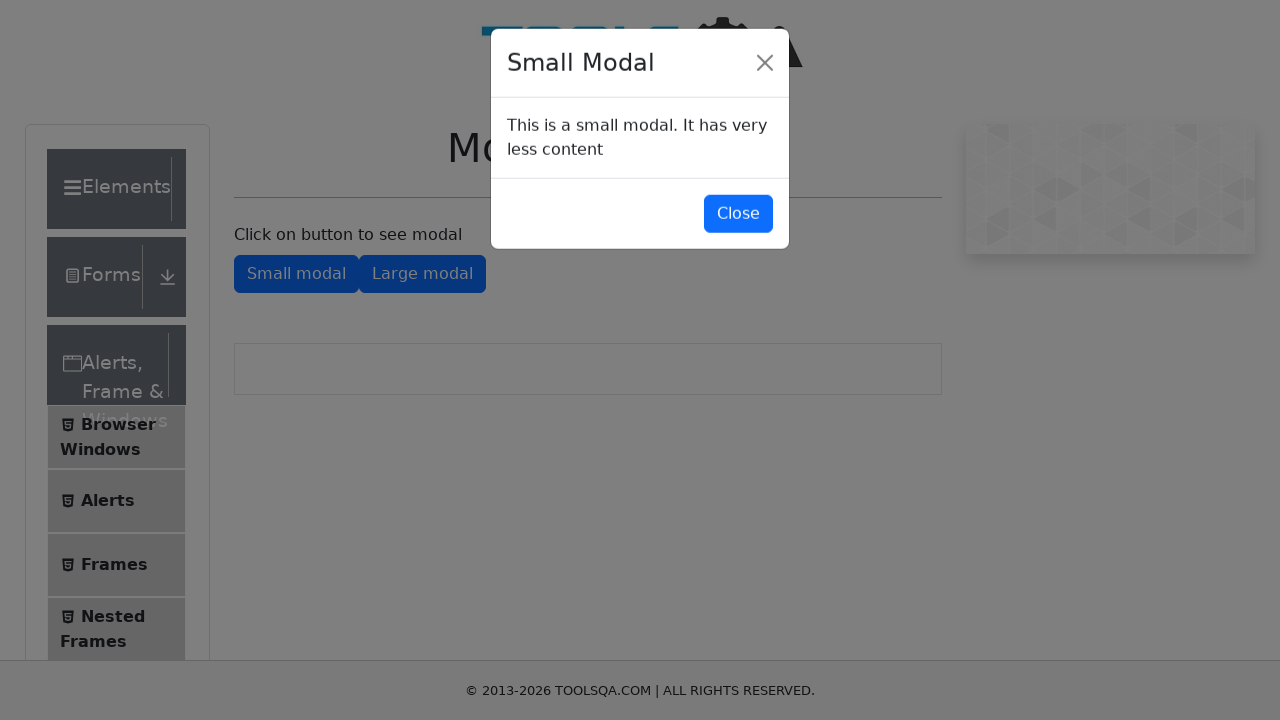

Clicked button to close small modal dialog at (738, 214) on #closeSmallModal
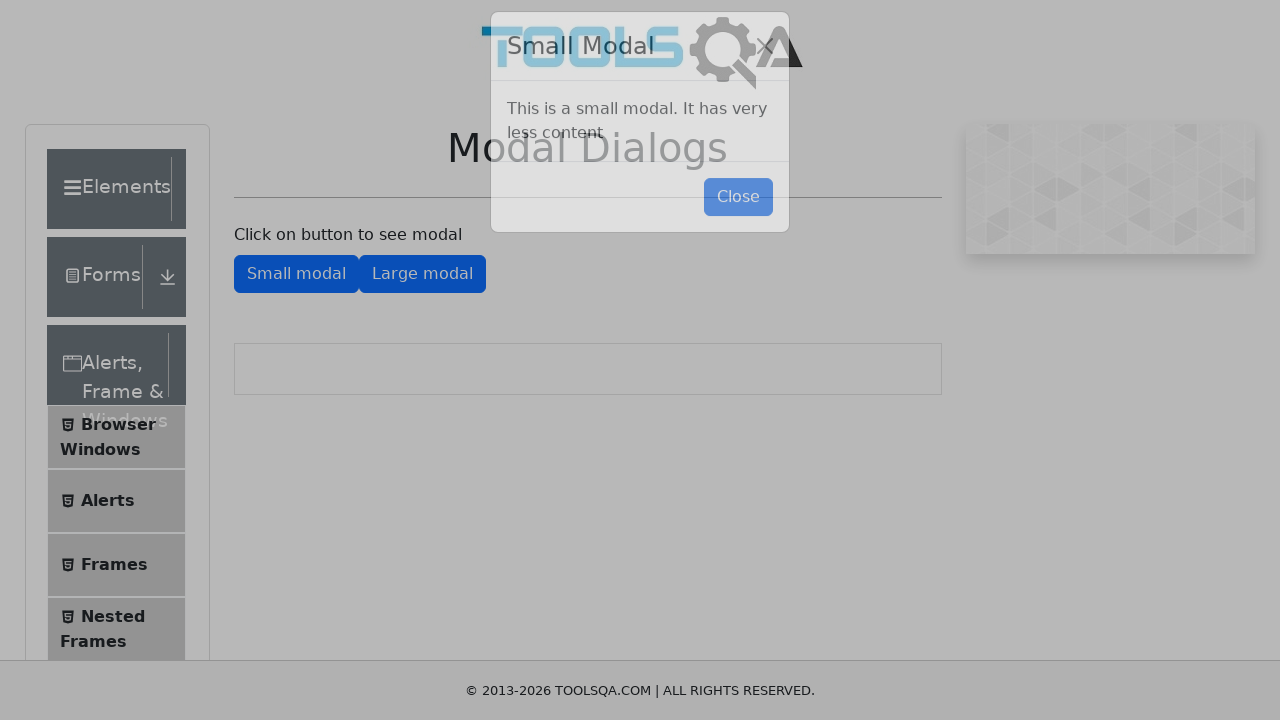

Waited 1 second for small modal to fully close
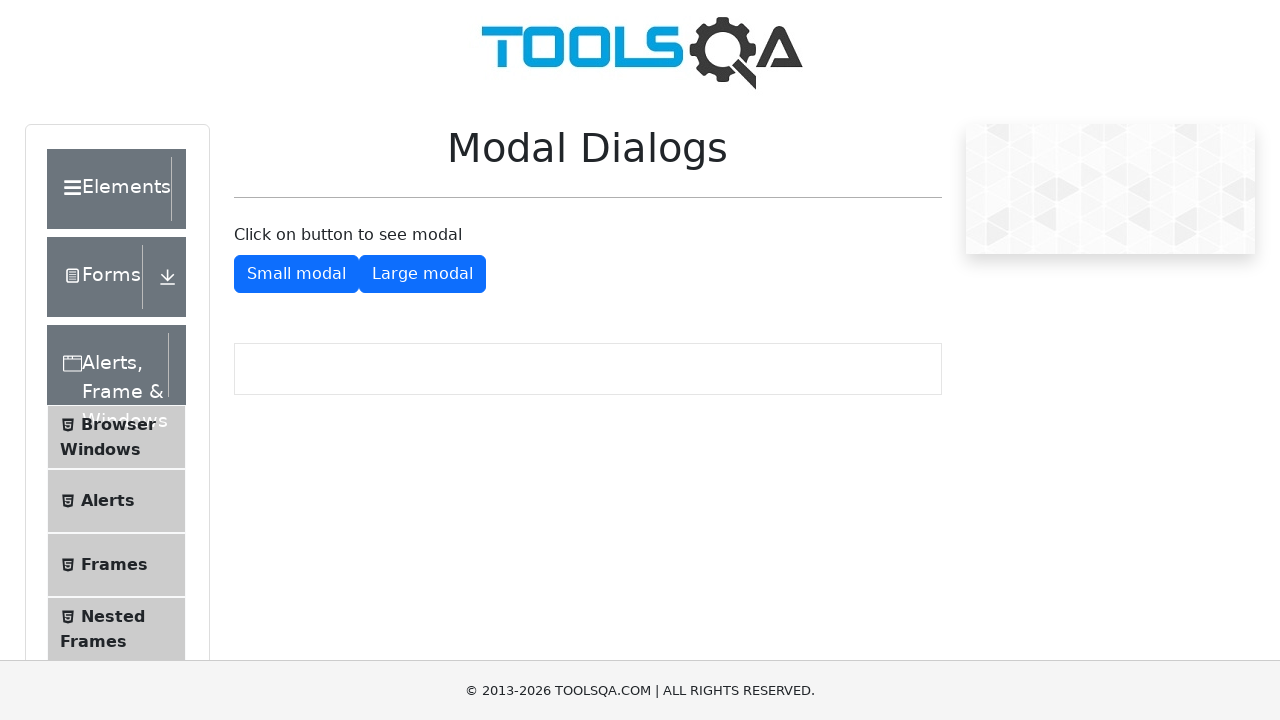

Clicked button to open large modal dialog at (422, 274) on #showLargeModal
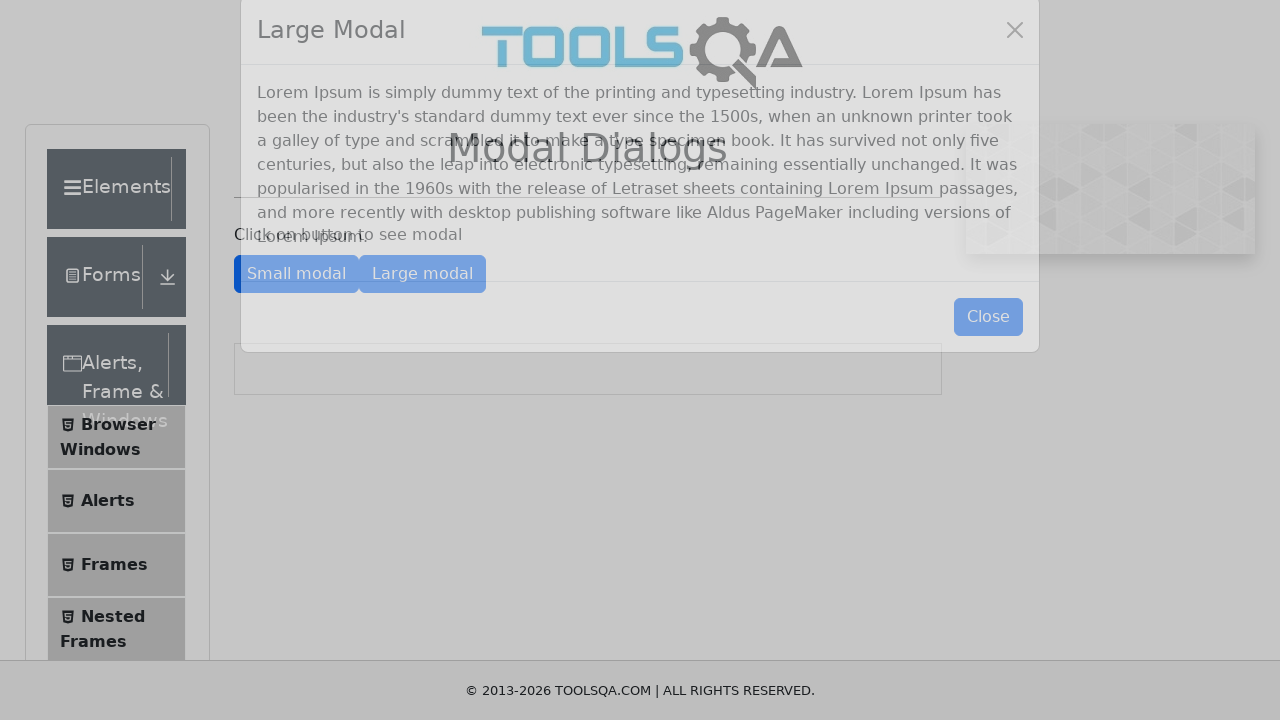

Large modal dialog appeared
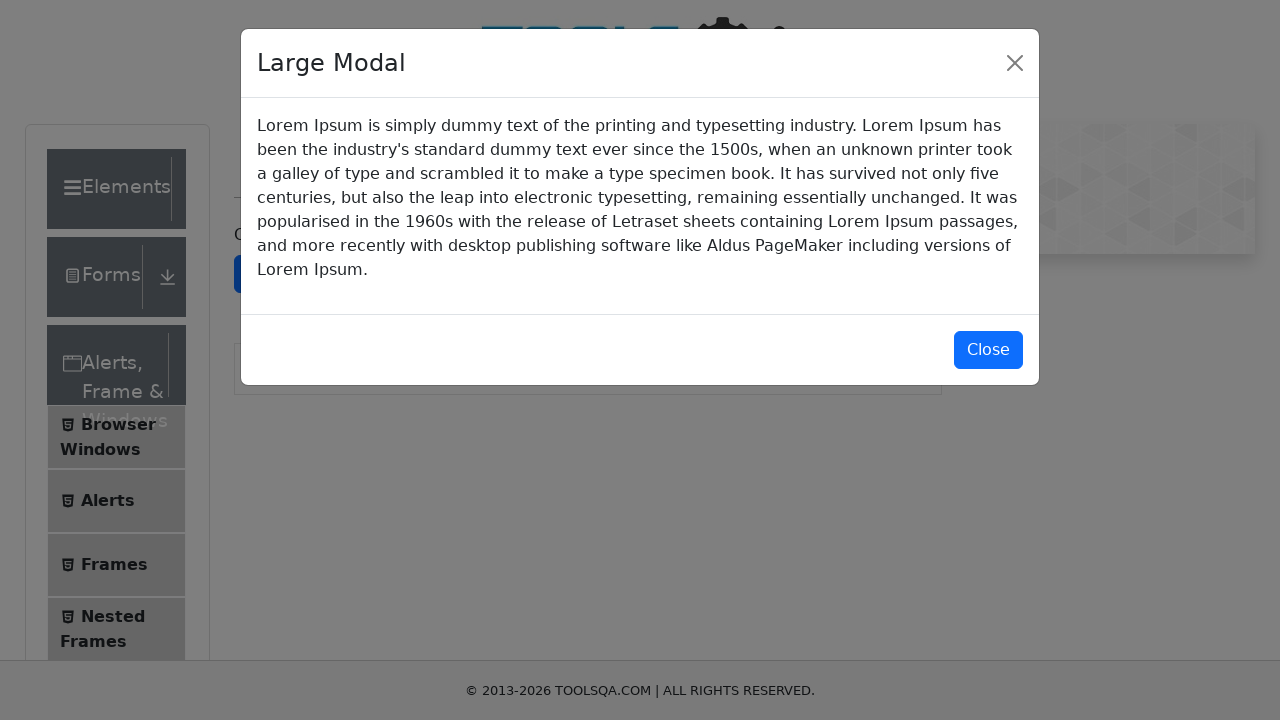

Scrolled down 400px to view large modal content
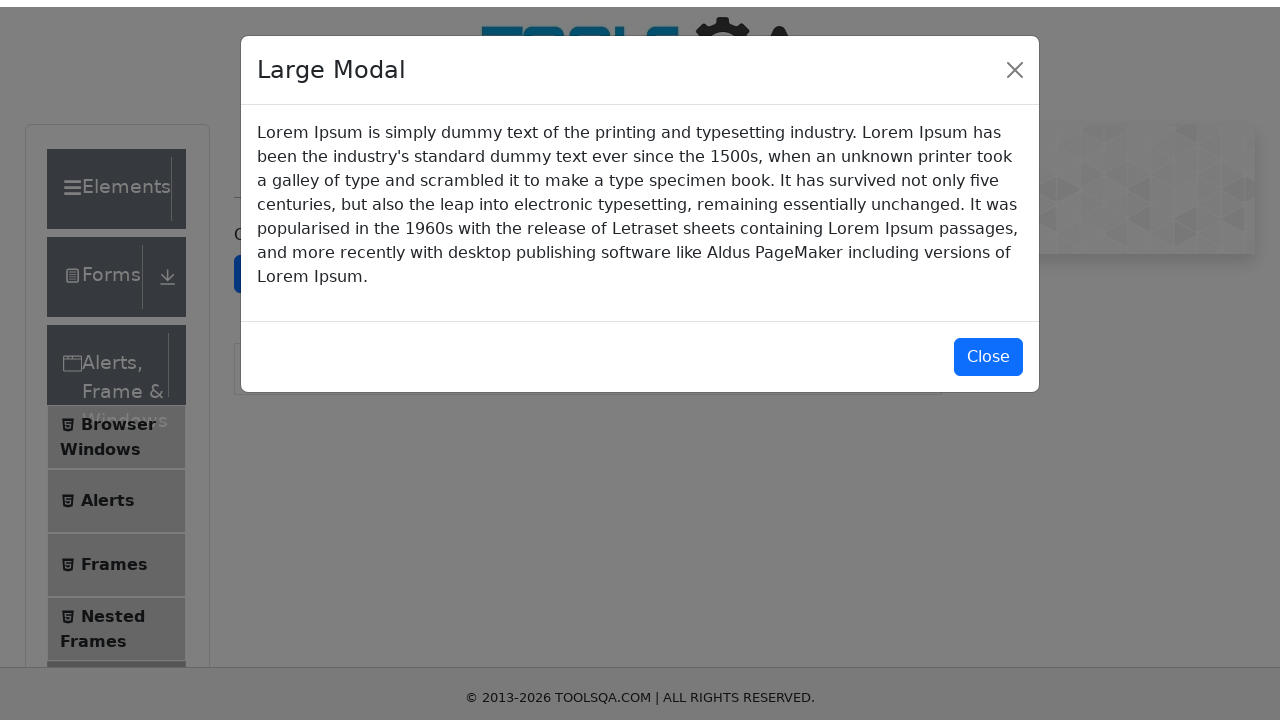

Clicked button to close large modal dialog at (988, 350) on #closeLargeModal
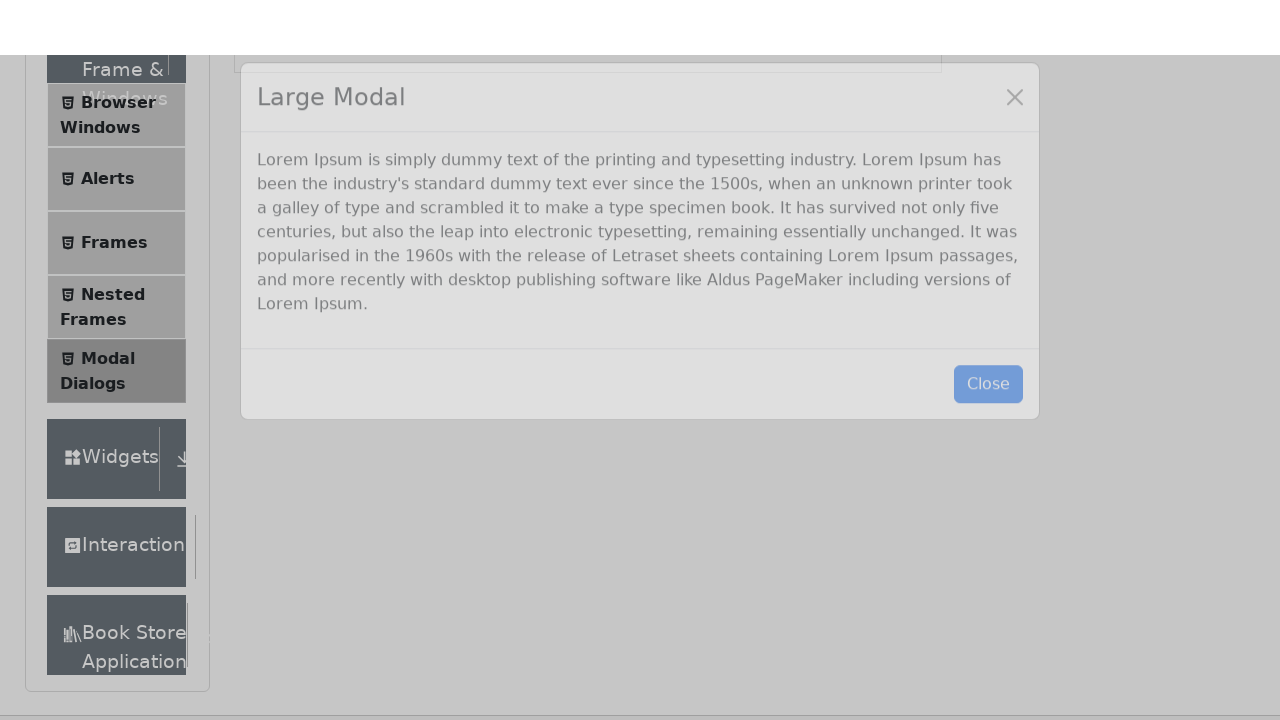

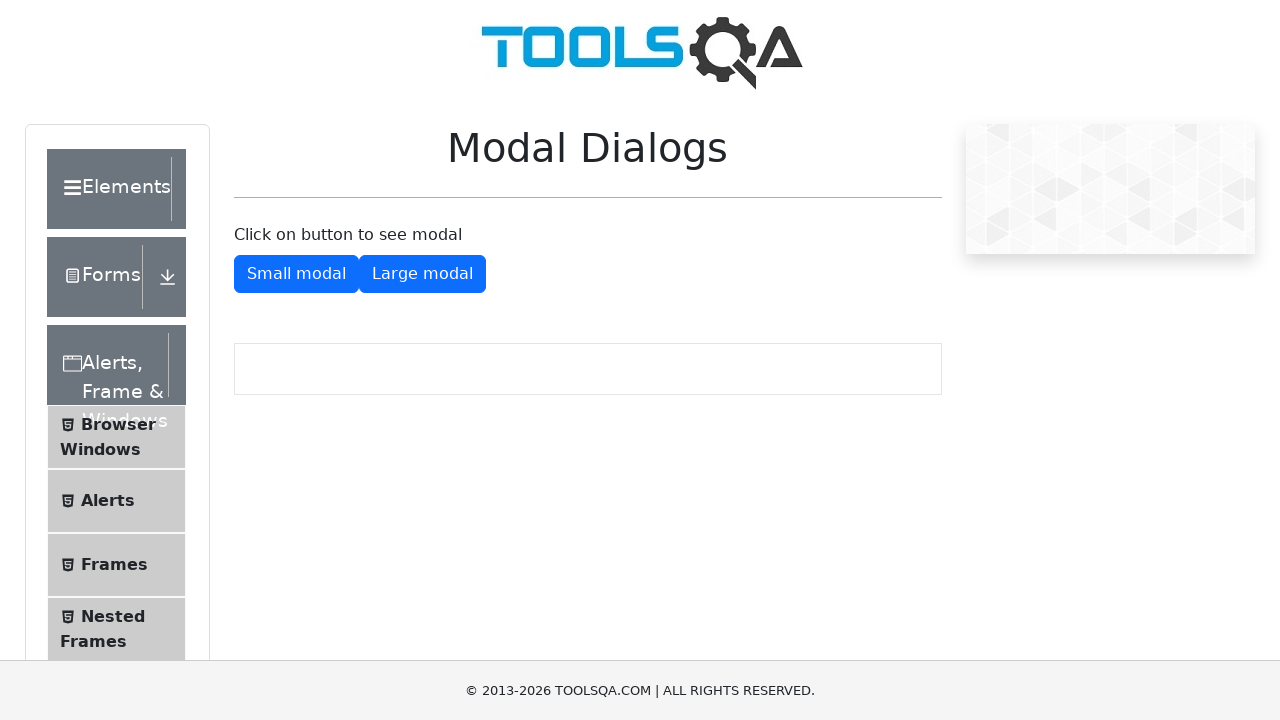